Tests YouTube search functionality by entering a search query for "Playwright Automation Using TypeScript" and verifying the search results URL

Starting URL: https://www.youtube.com/

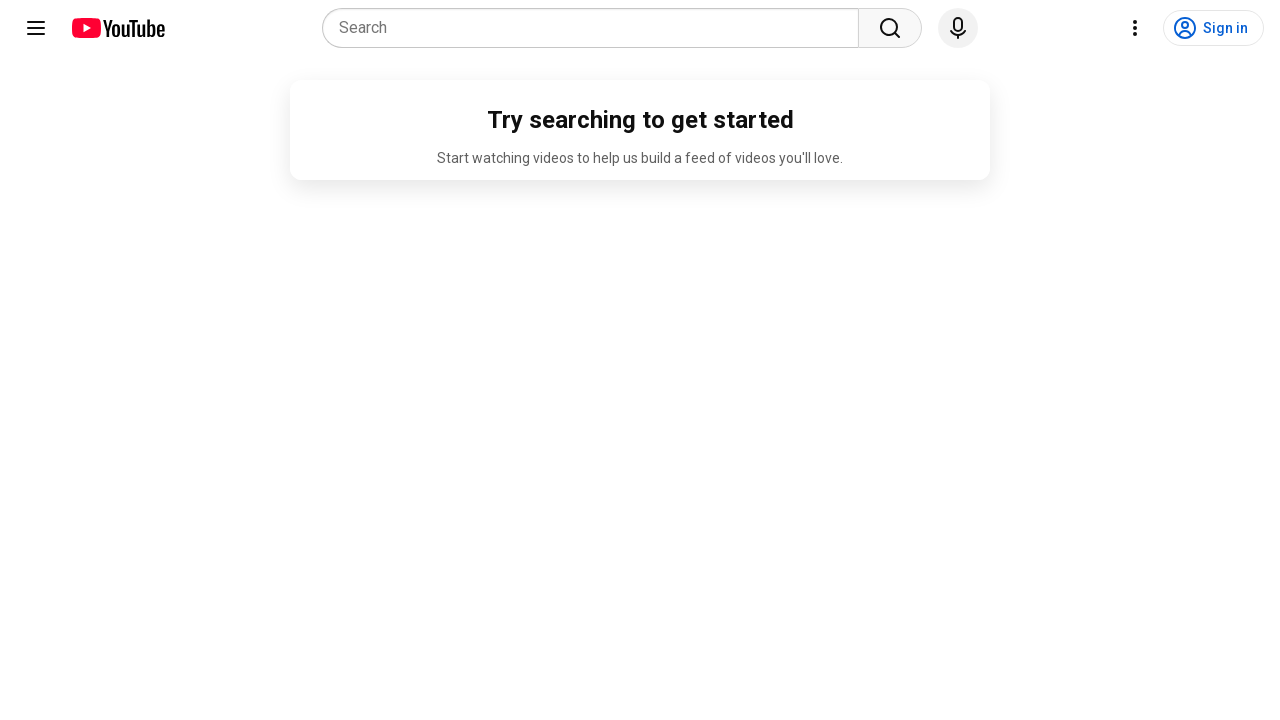

Filled search box with 'Playwright Automation Using TypeScript' on internal:attr=[placeholder="Search"s] >> nth=0
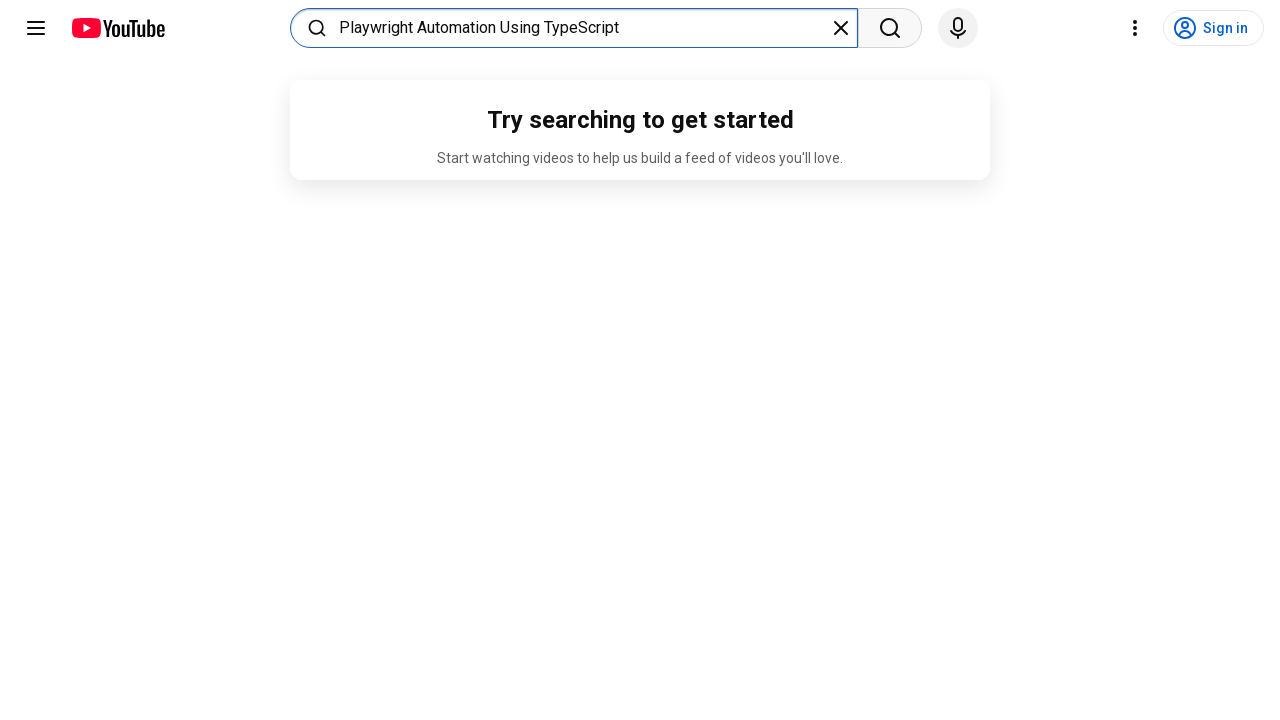

Pressed Enter to submit search query on internal:attr=[placeholder="Search"s] >> nth=0
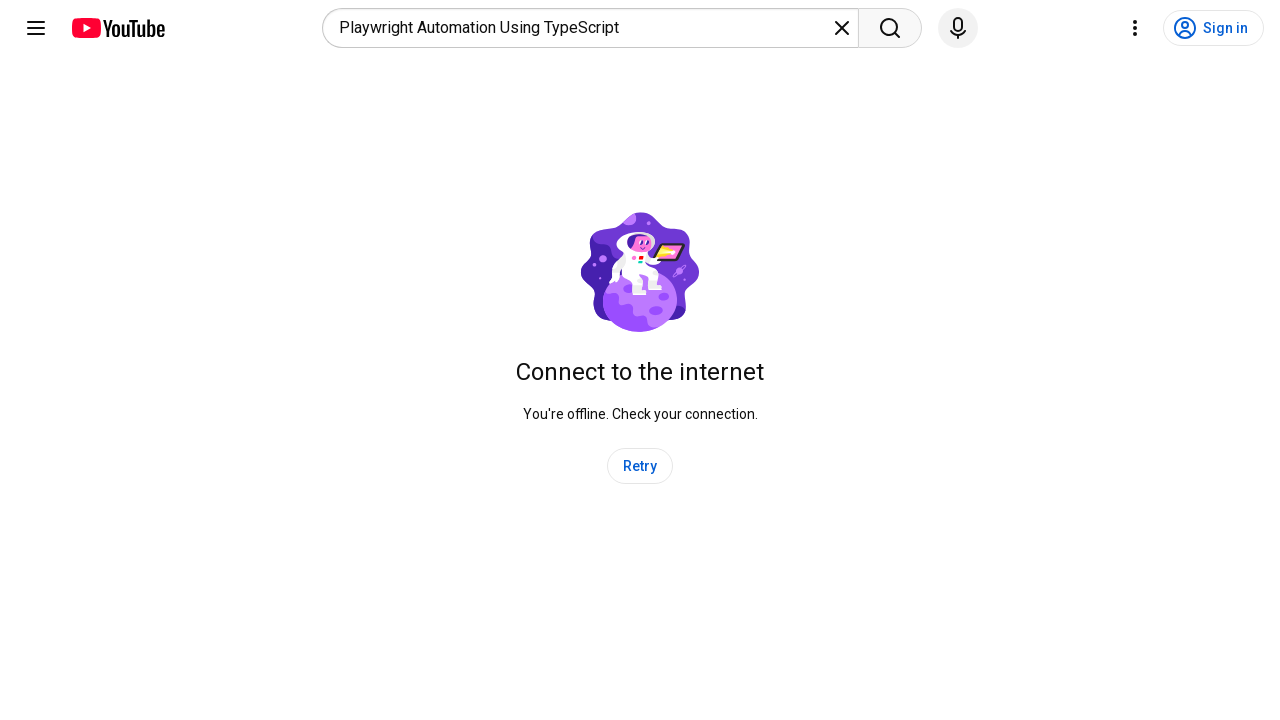

Search results page loaded with correct URL for 'Playwright Automation Using TypeScript'
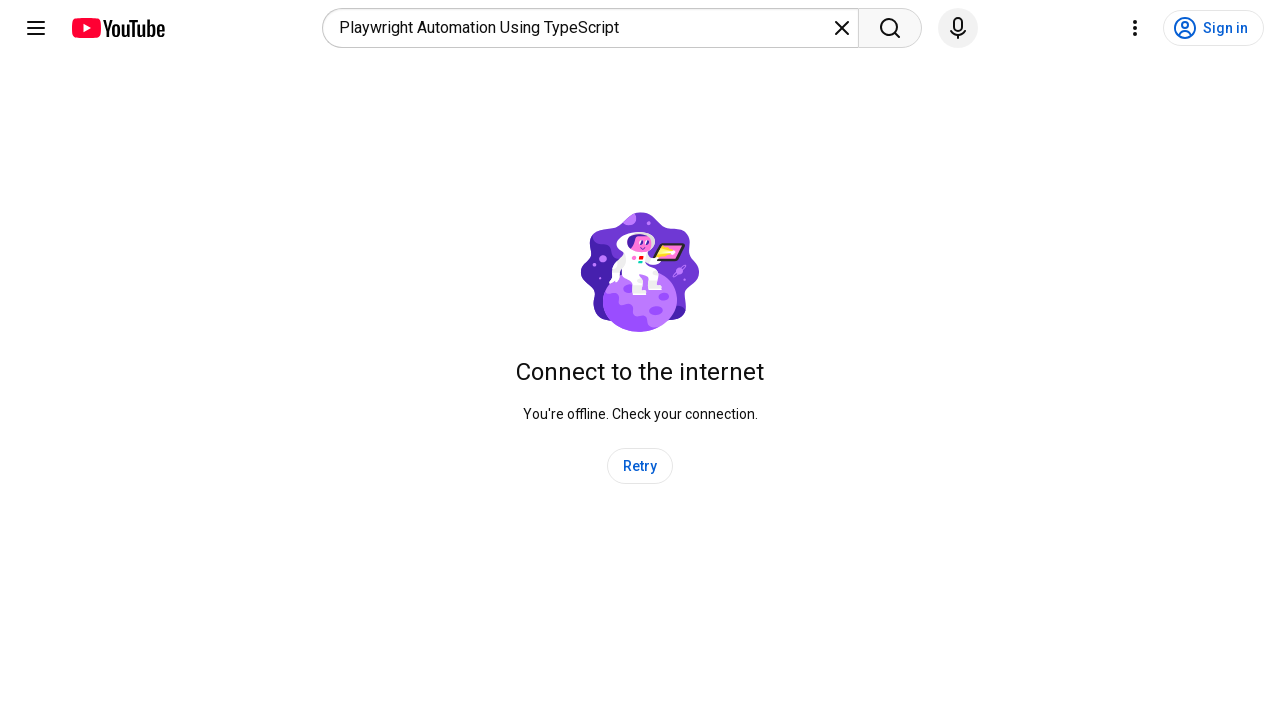

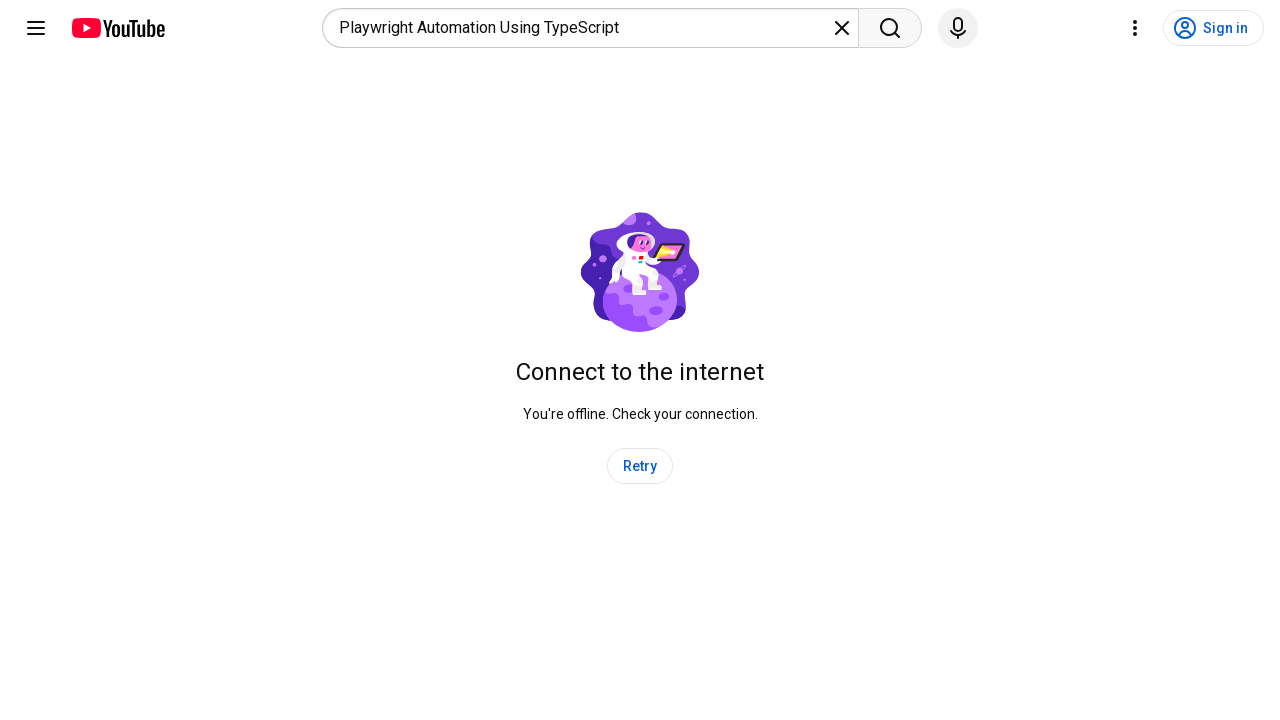